Tests checkbox functionality by verifying initial states and toggling both checkboxes on and off

Starting URL: https://the-internet.herokuapp.com/checkboxes

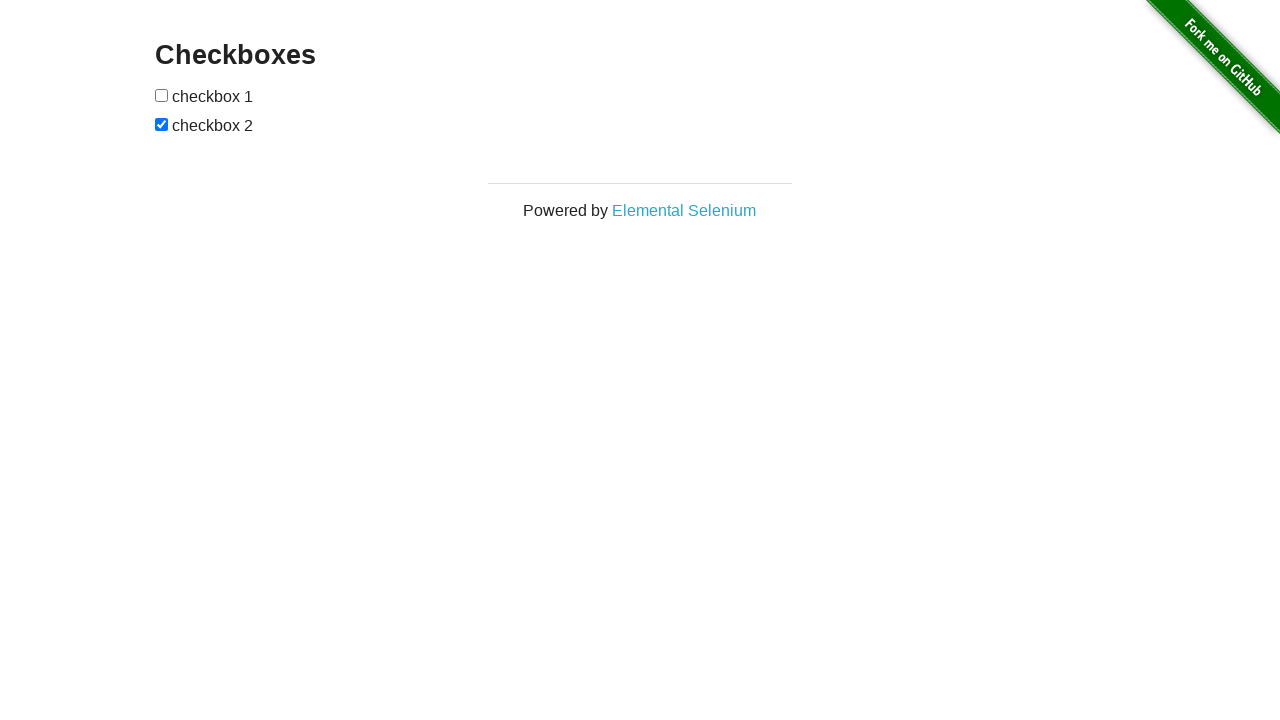

Located first checkbox element
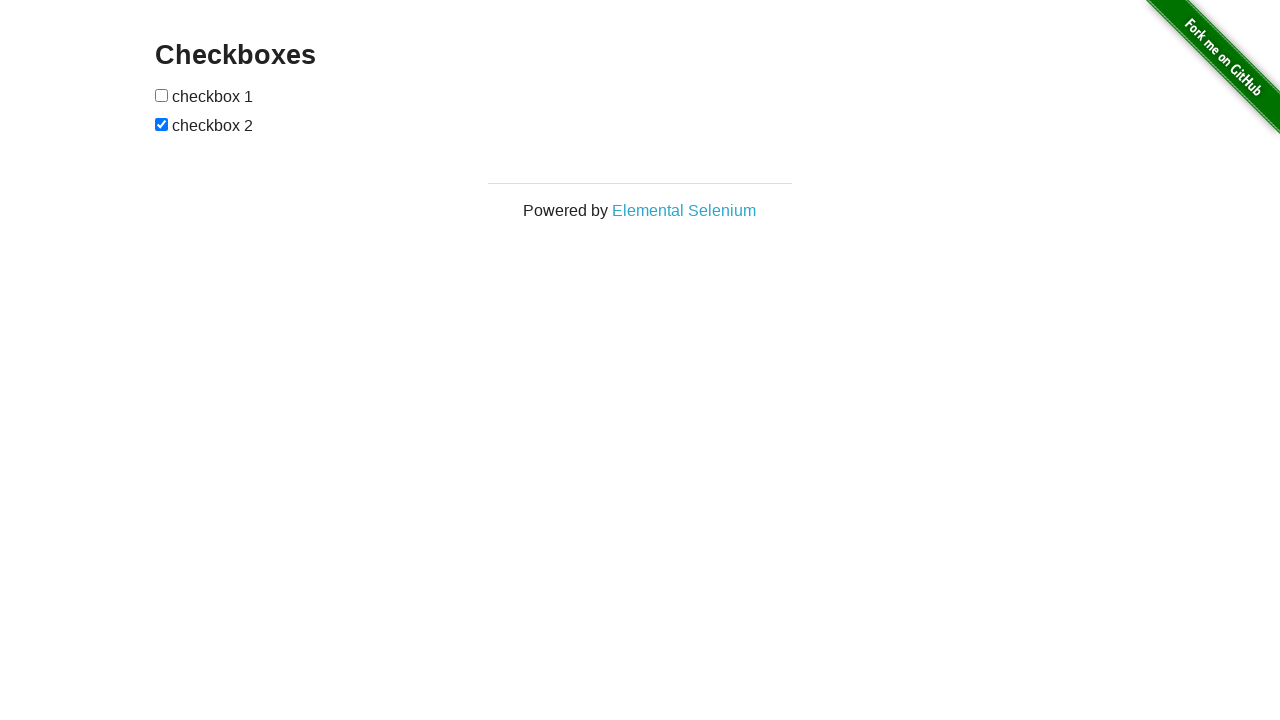

Located second checkbox element
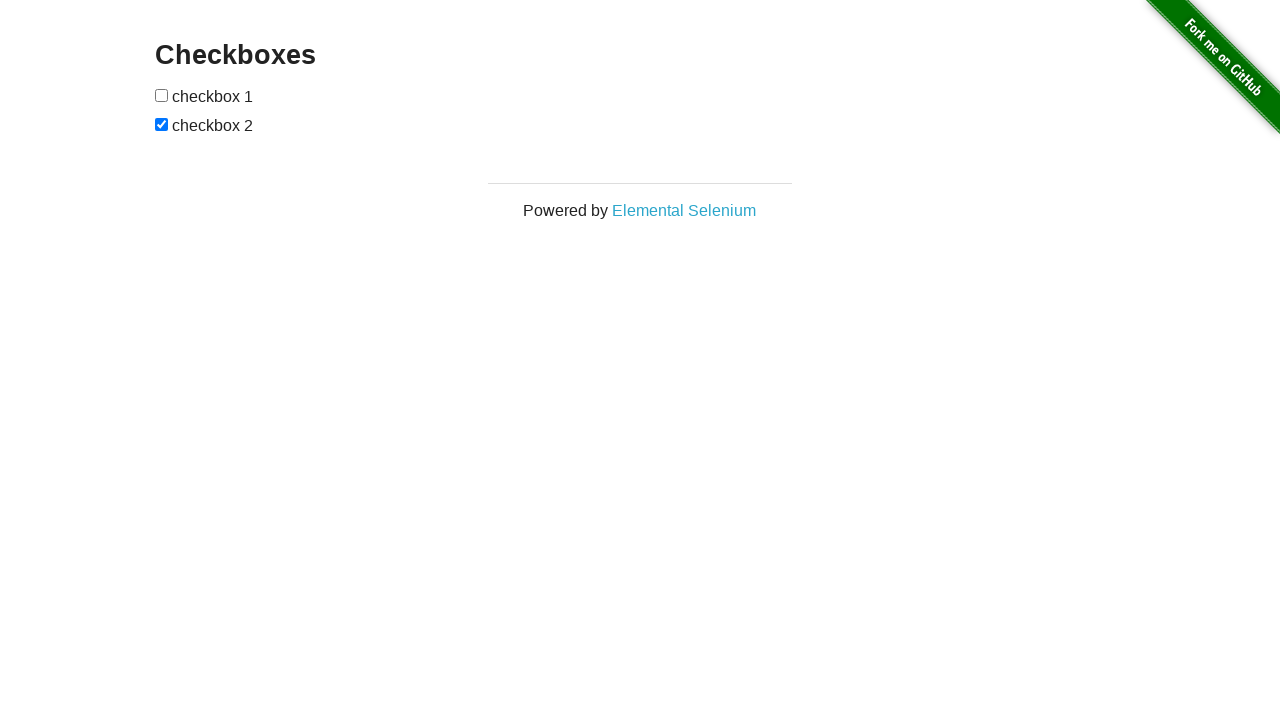

Verified first checkbox is unchecked initially
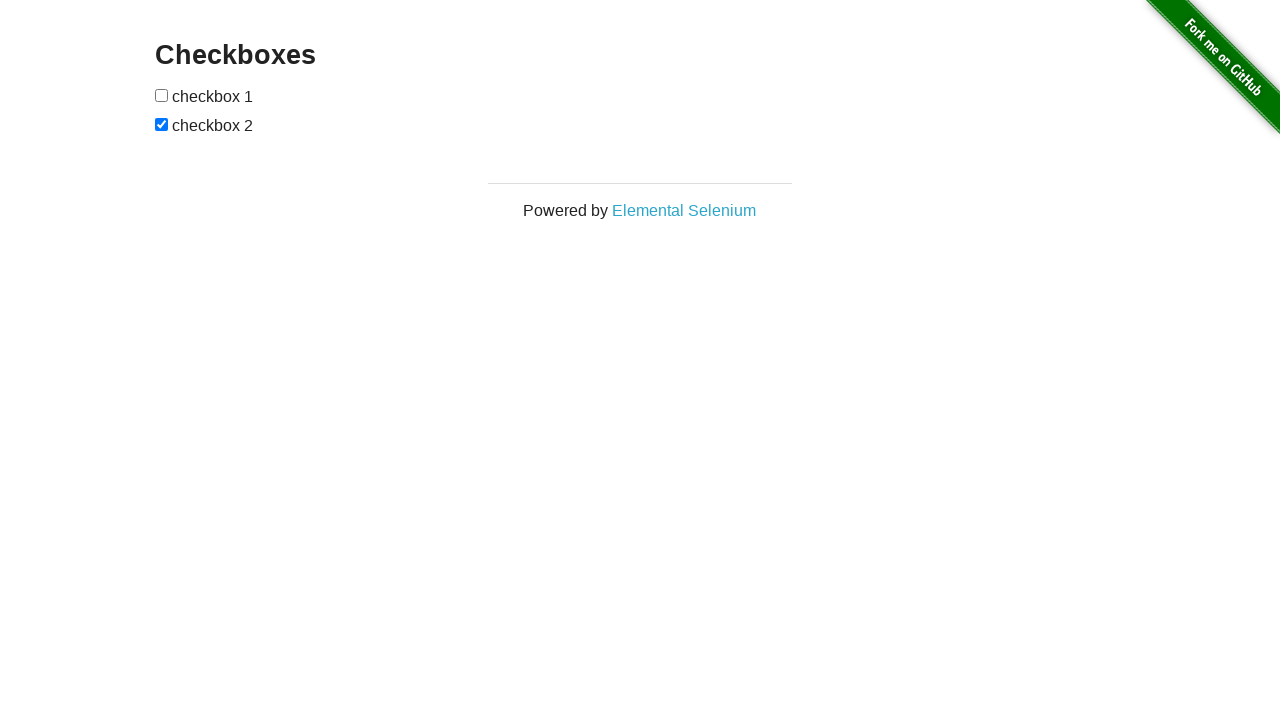

Verified second checkbox is checked initially
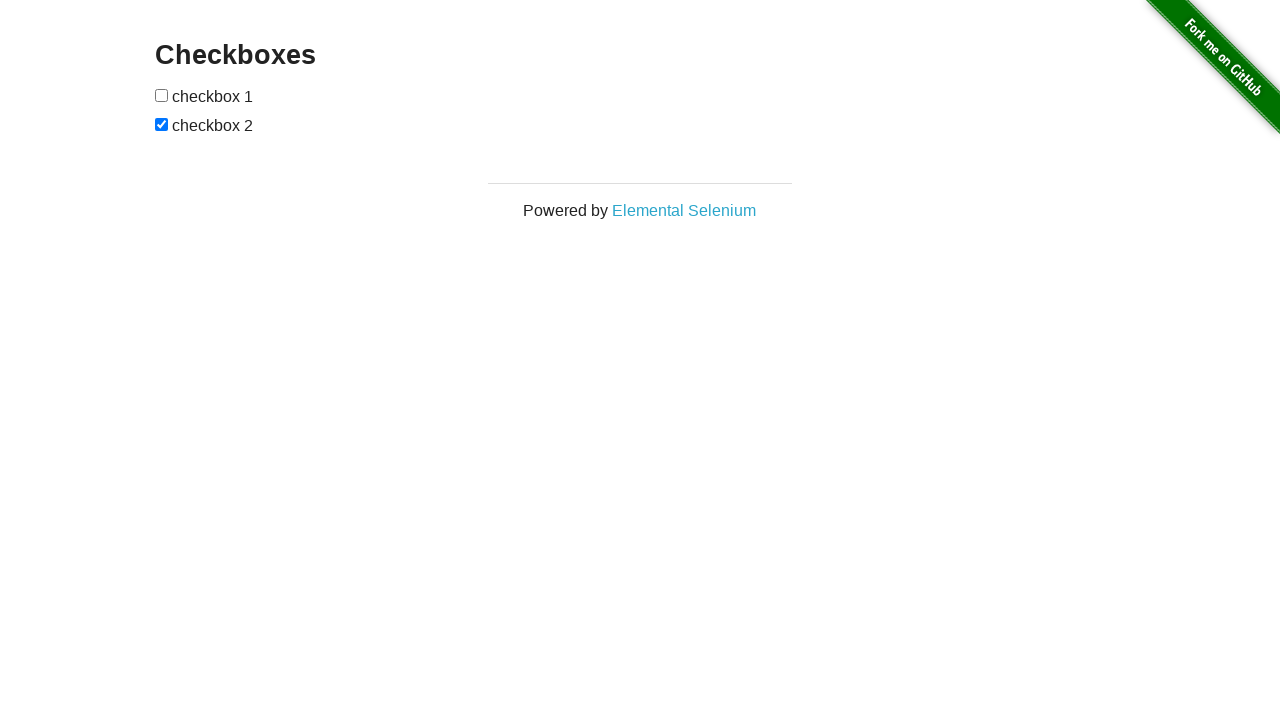

Clicked first checkbox to toggle it on at (162, 95) on input[type='checkbox'] >> nth=0
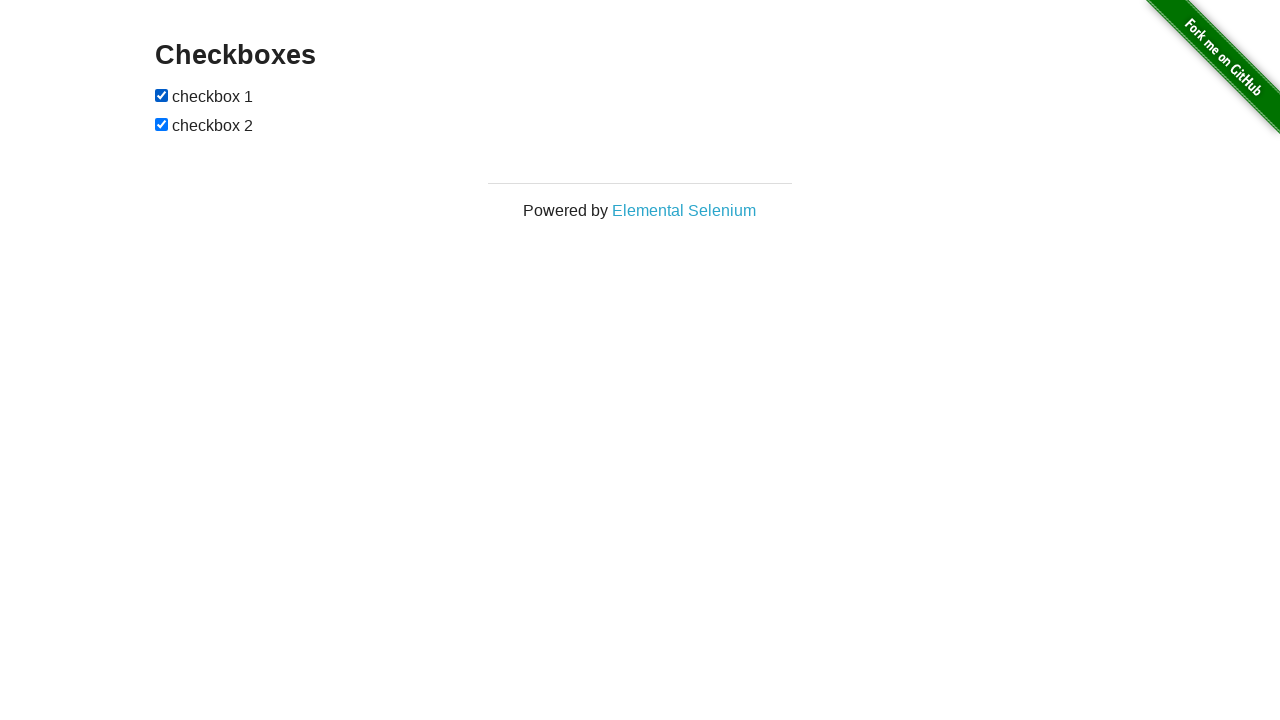

Clicked second checkbox to toggle it off at (162, 124) on input[type='checkbox'] >> nth=1
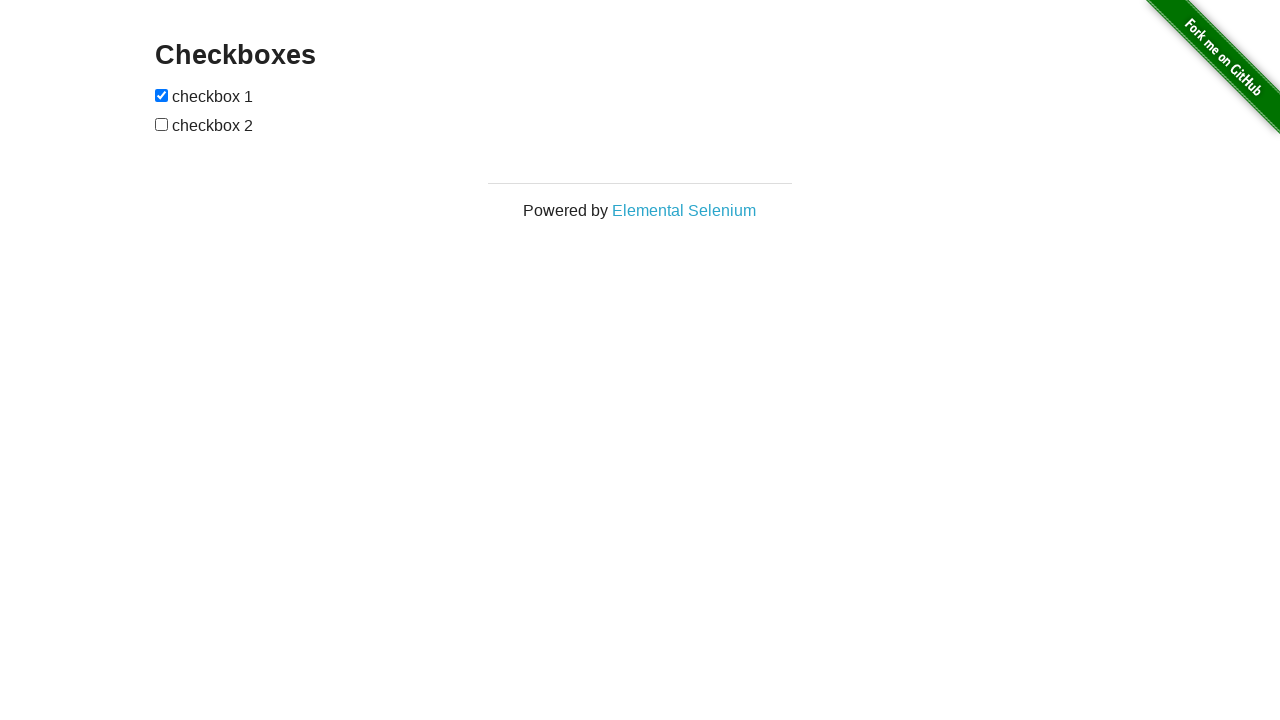

Verified first checkbox is now checked
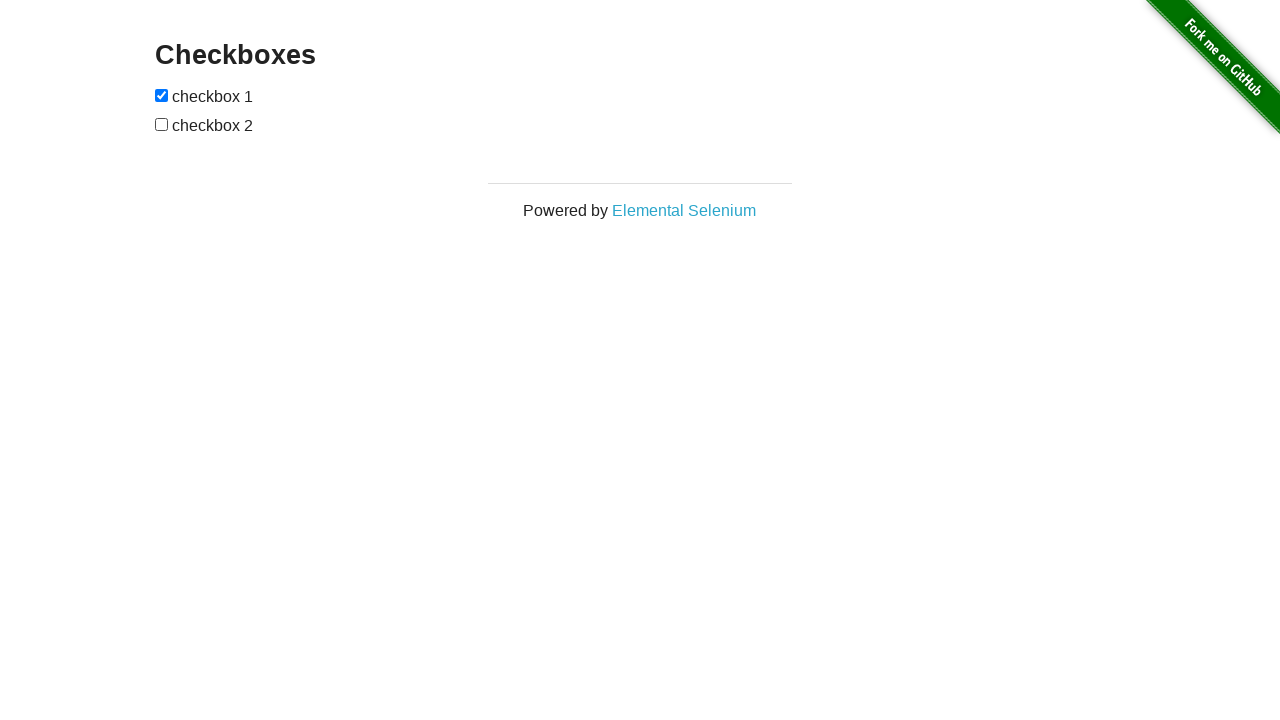

Verified second checkbox is now unchecked
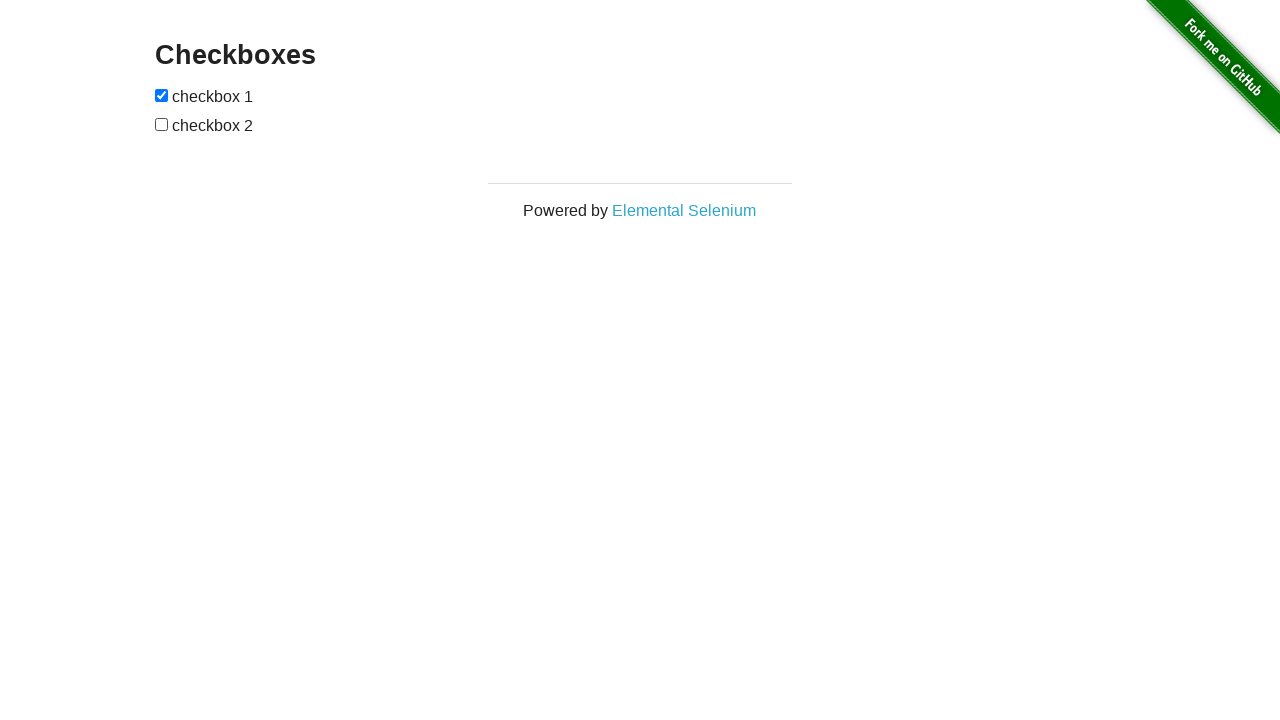

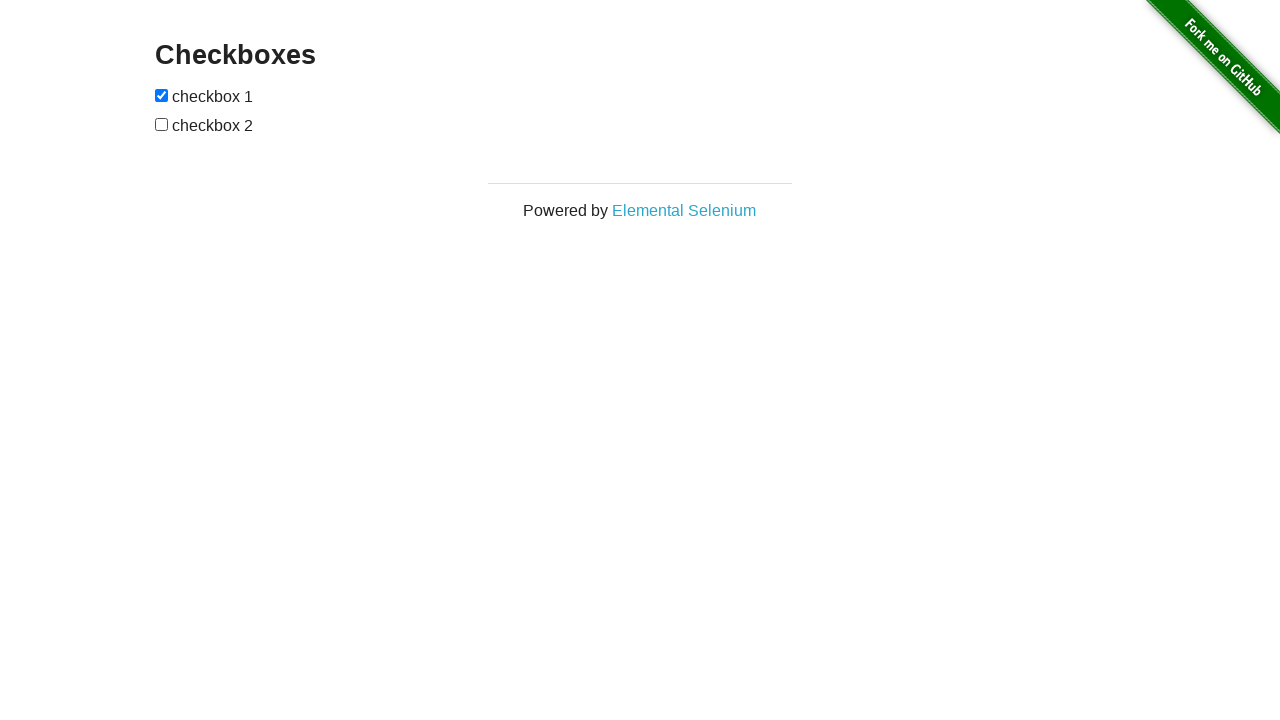